Tests autocomplete functionality by typing partial text, waiting for suggestions, and selecting a specific country from the dropdown.

Starting URL: https://rahulshettyacademy.com/AutomationPractice/

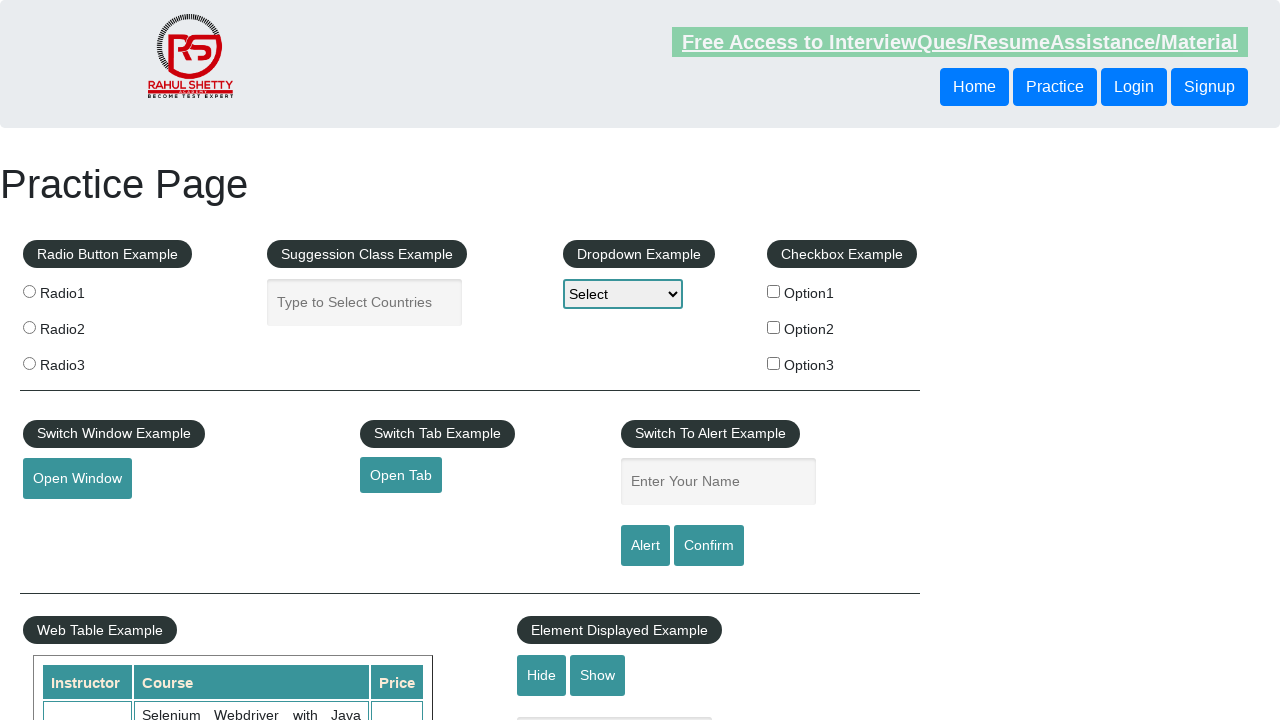

Typed 'pol' into autocomplete field on input#autocomplete
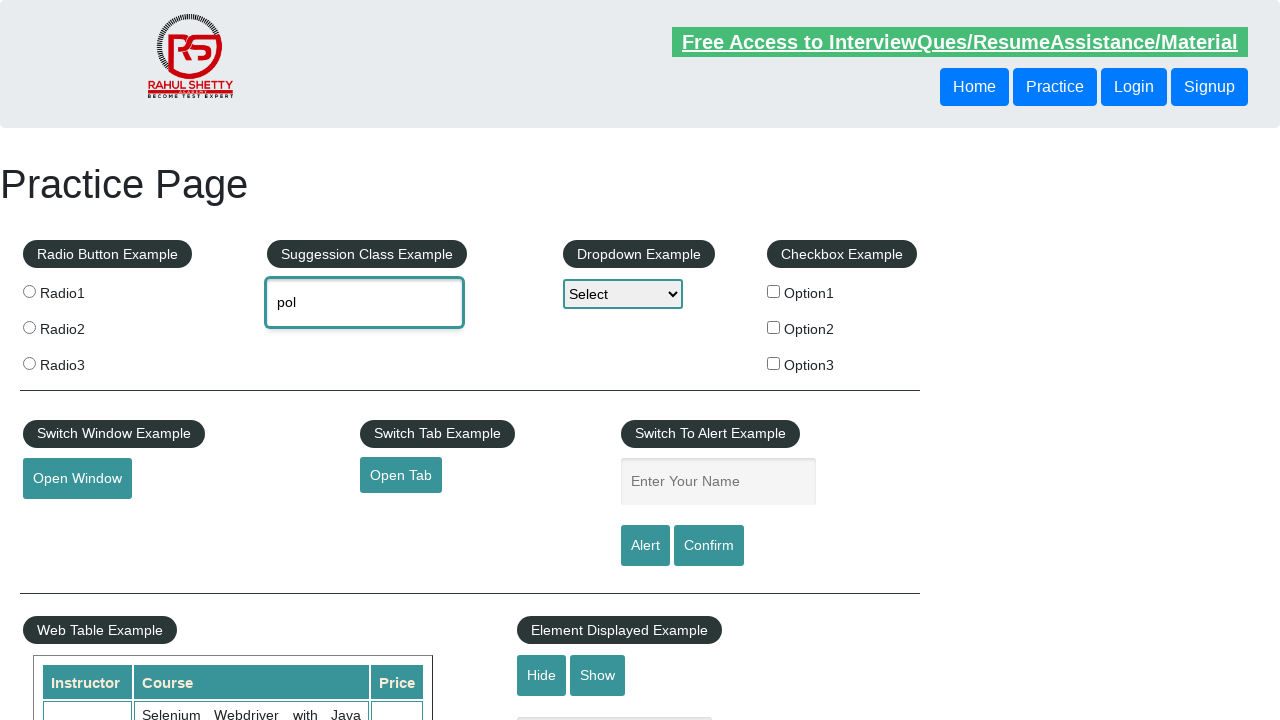

Waited for autocomplete suggestions to appear
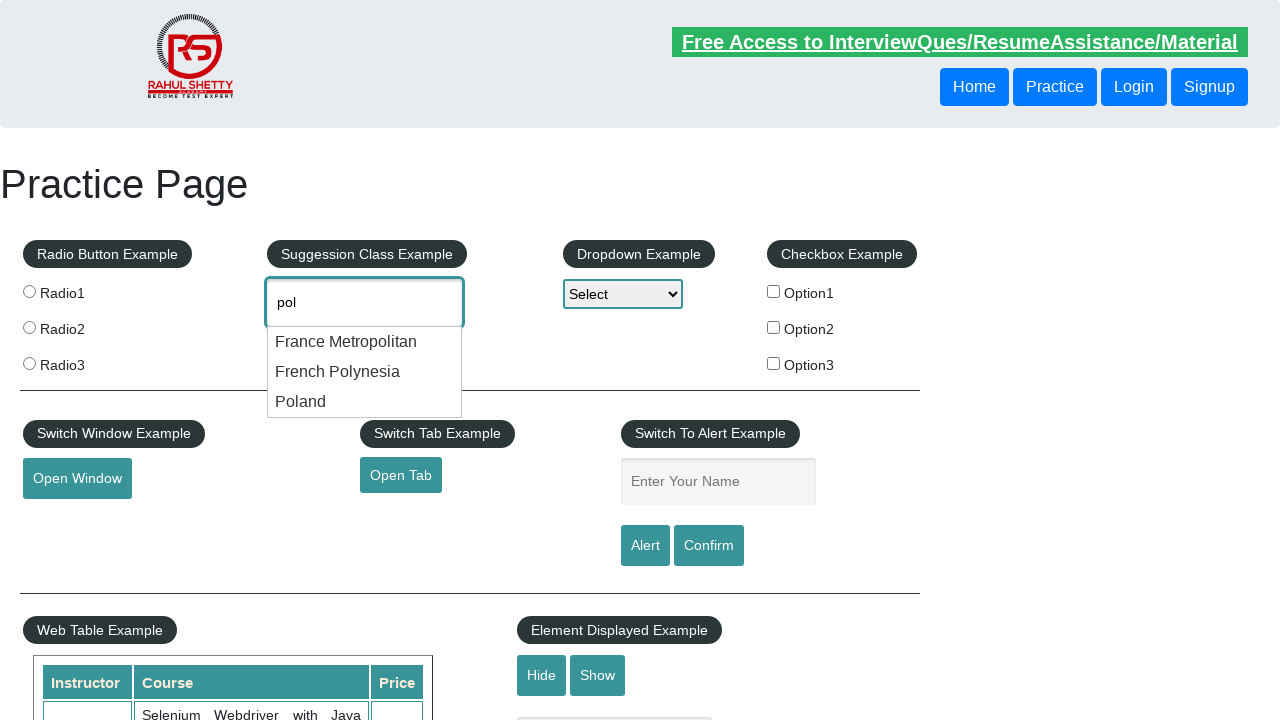

Clicked on 'Poland' from the autocomplete suggestions at (365, 402) on li.ui-menu-item div:text('Poland')
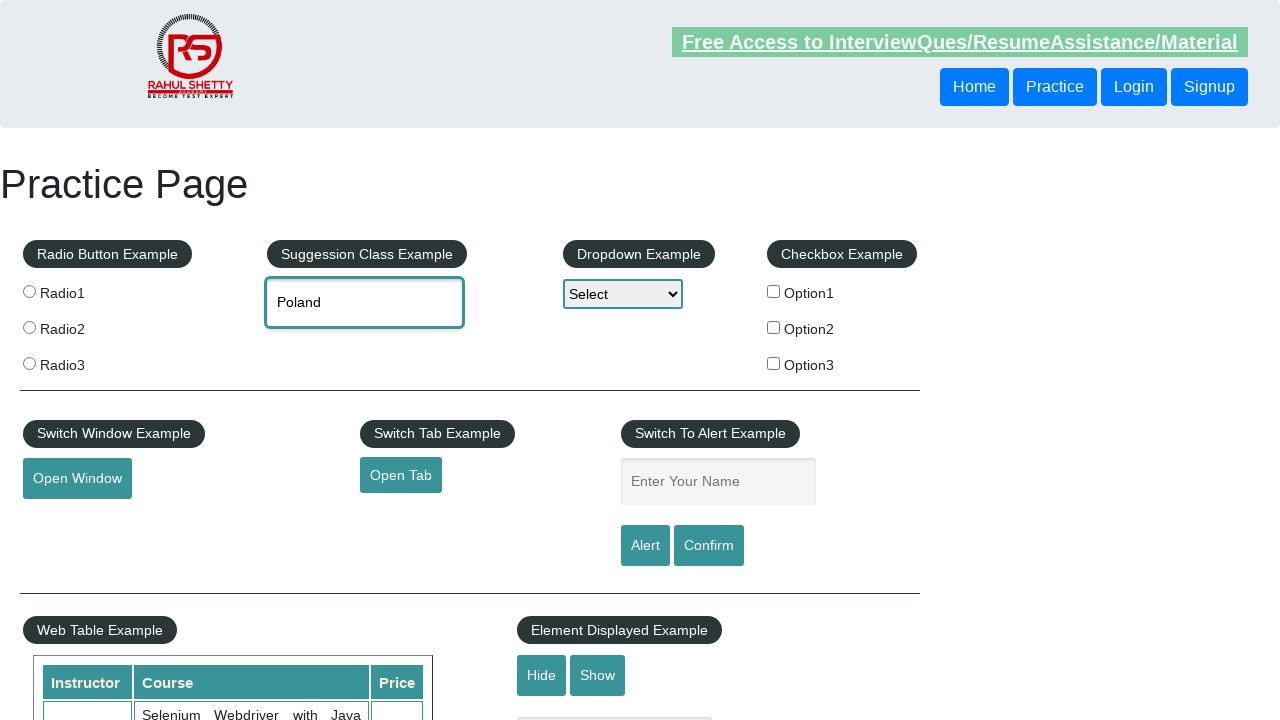

Verified that 'Poland' was selected in the autocomplete field
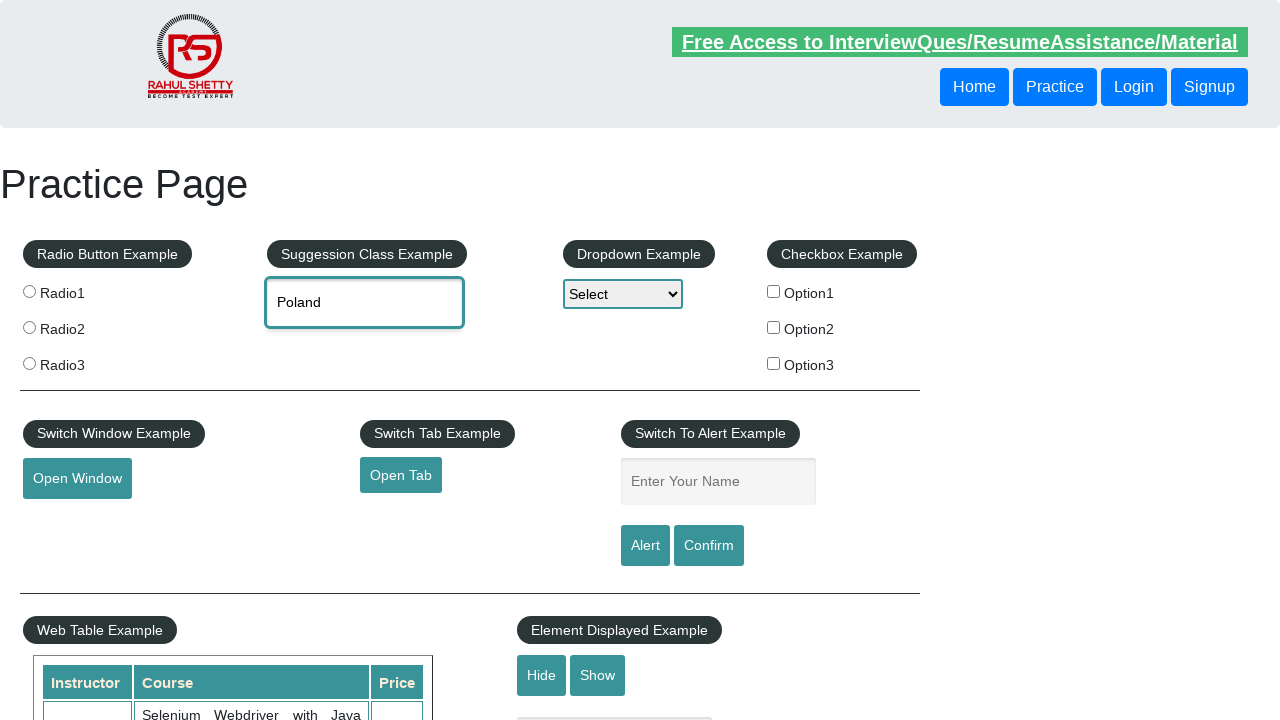

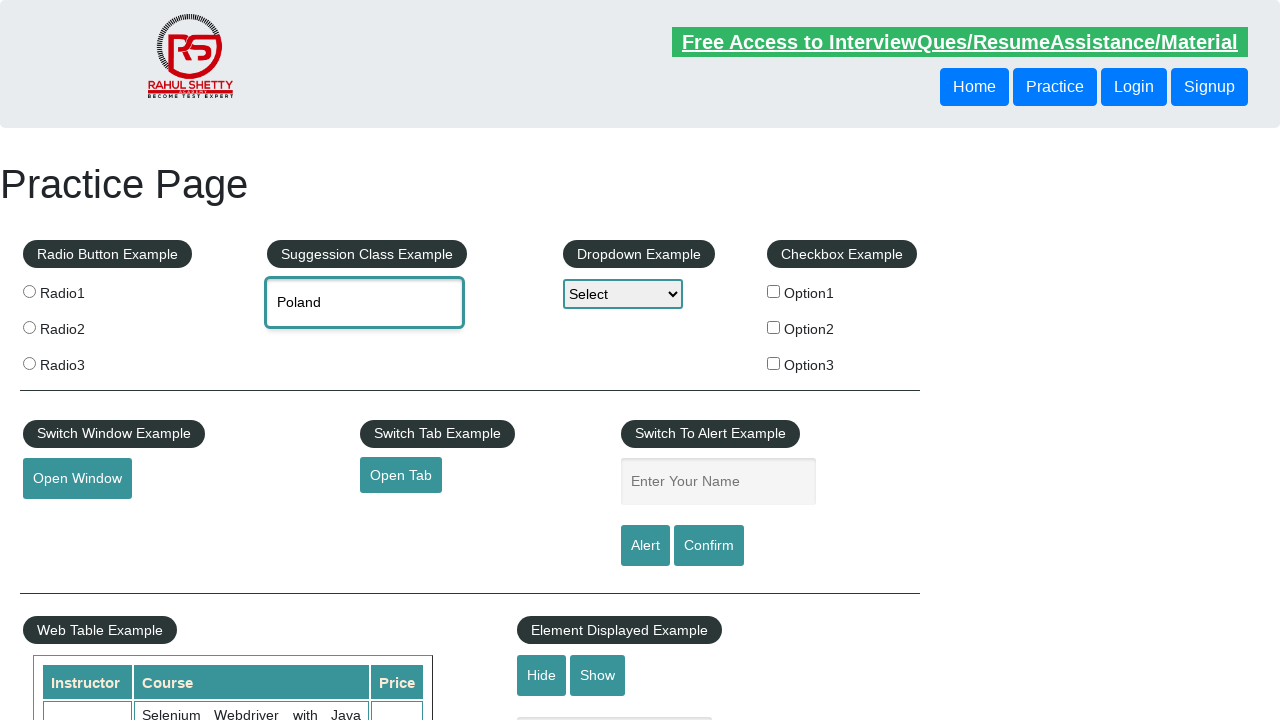